Tests dynamic content loading by clicking a start button, waiting for the loading indicator to disappear, and verifying that "Hello World!" message is displayed.

Starting URL: https://the-internet.herokuapp.com/dynamic_loading/1

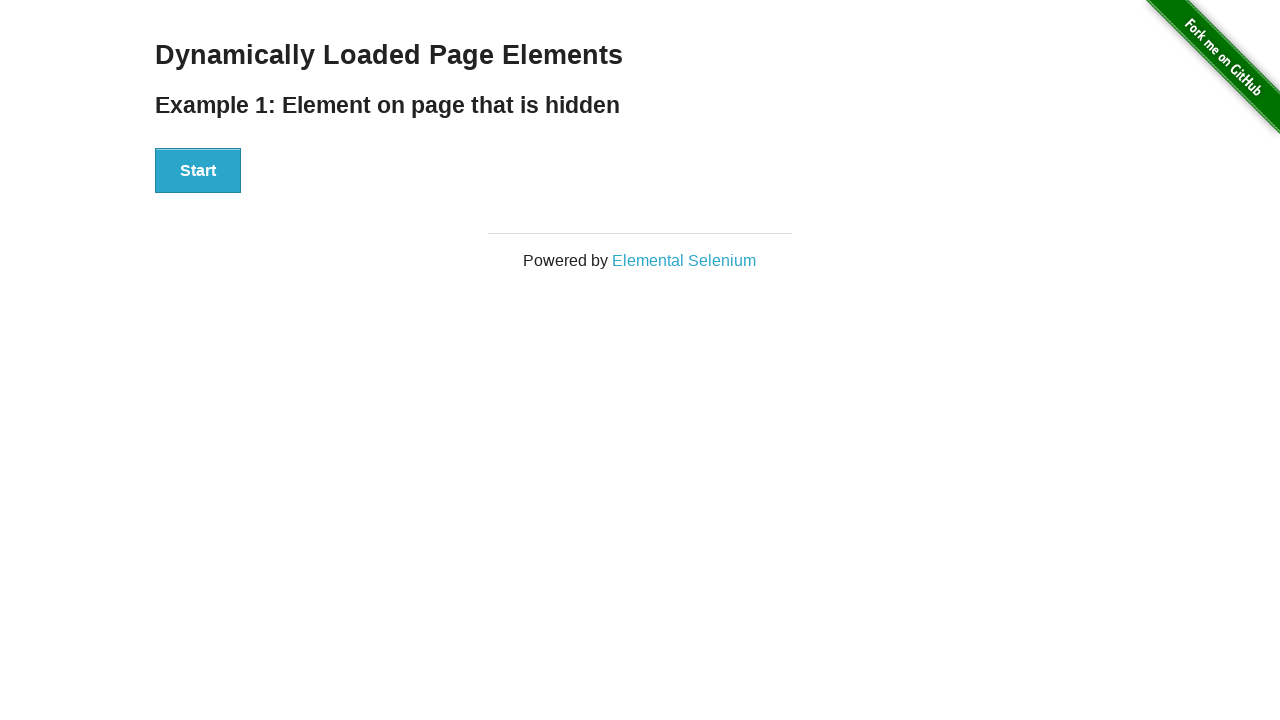

Clicked start button to trigger dynamic content loading at (198, 171) on #start button
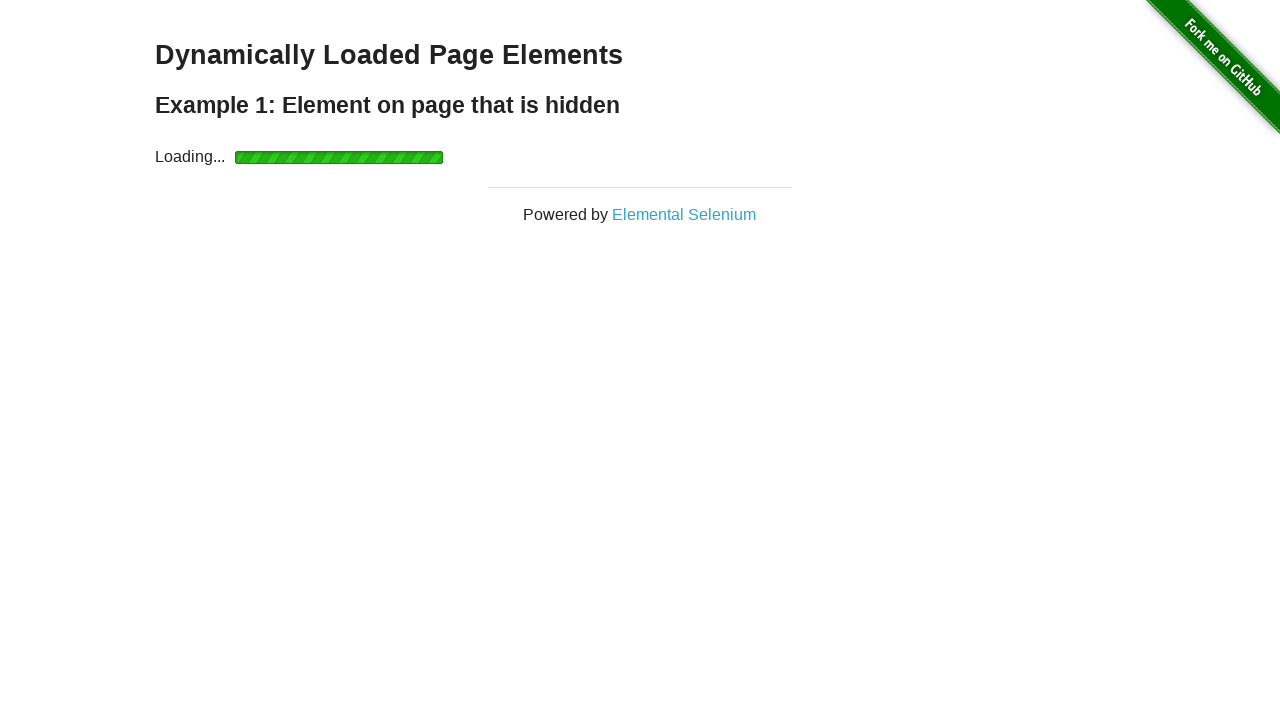

Loading indicator disappeared
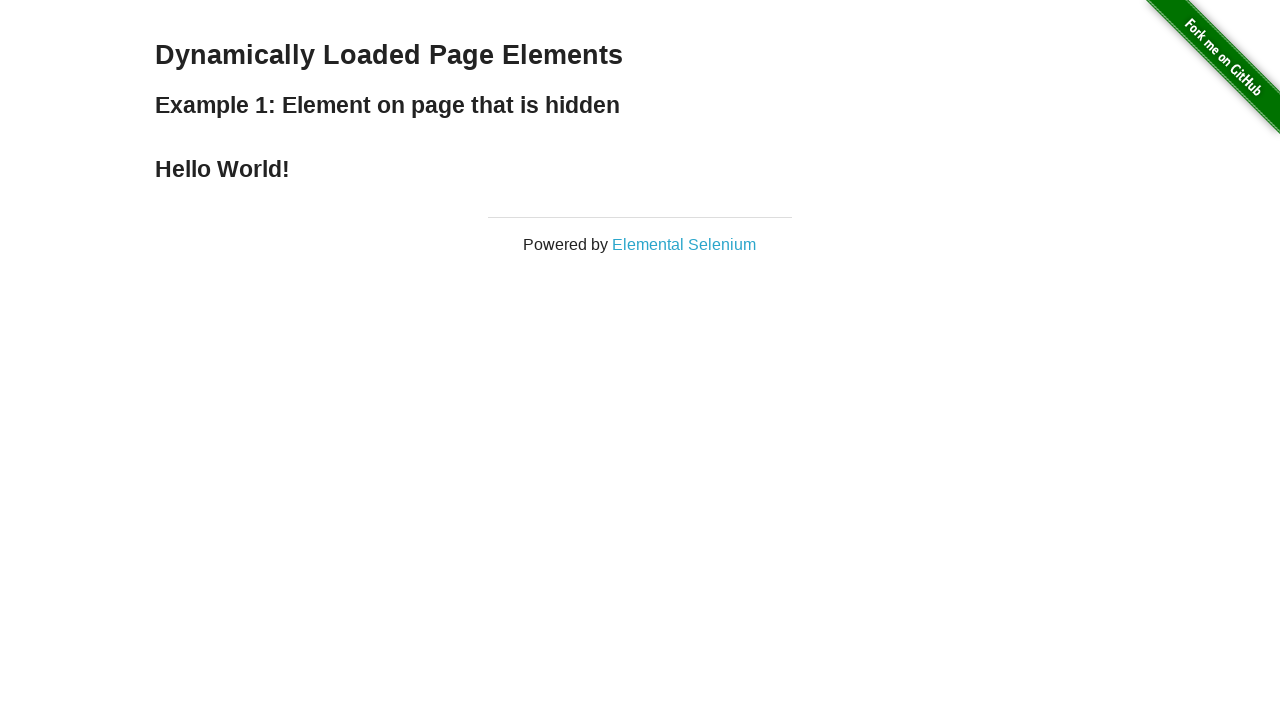

Finish message became visible
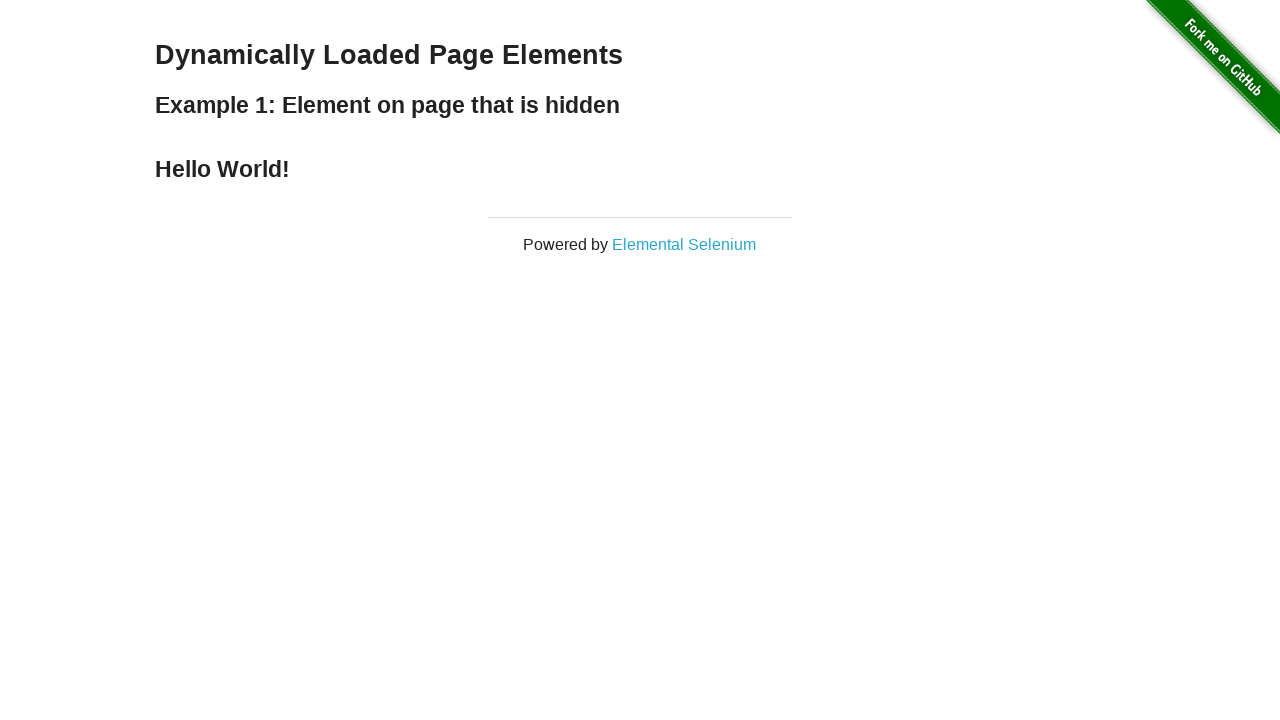

Verified 'Hello World!' message is displayed
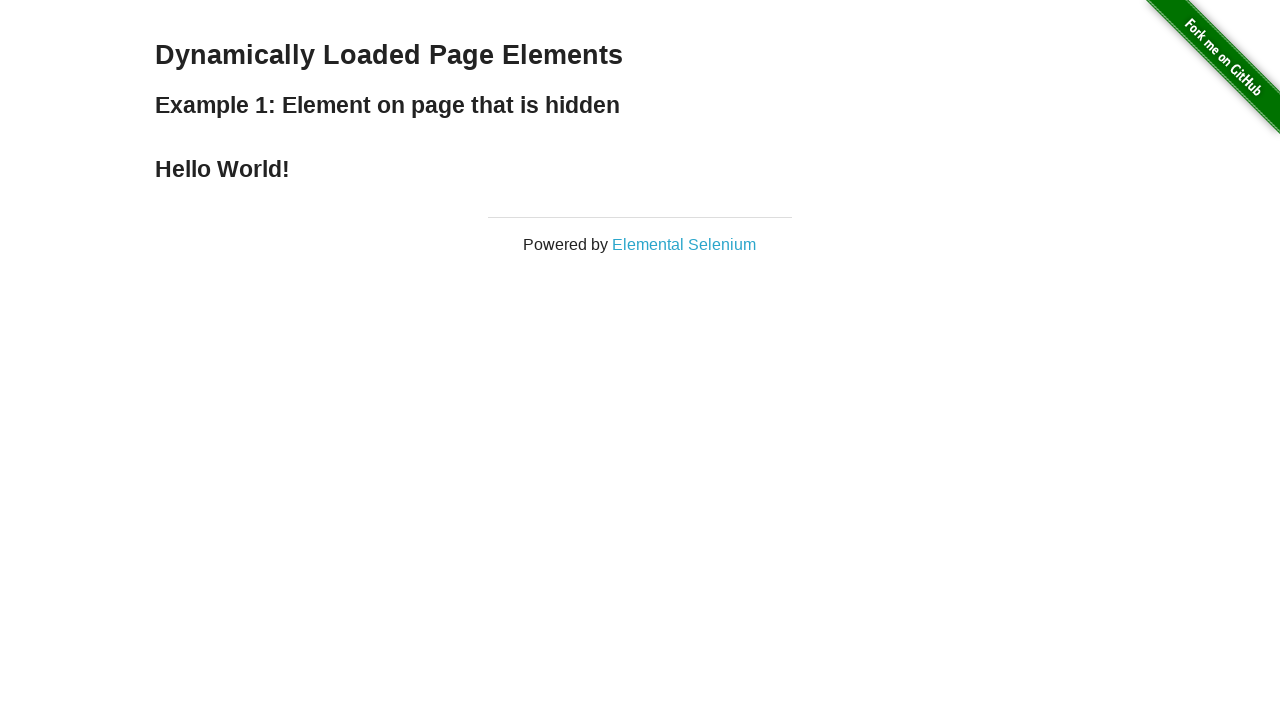

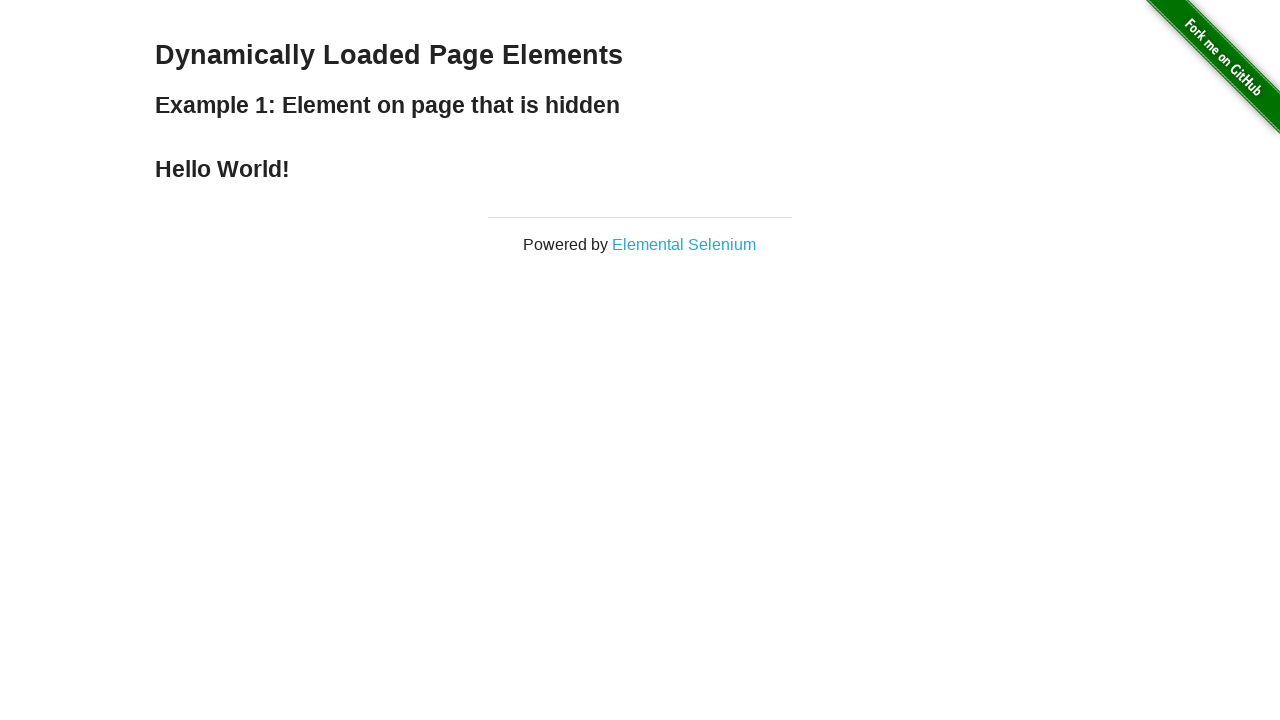